Navigates to OpenCart login page and fills in the email field to demonstrate polling wait concept

Starting URL: https://naveenautomationlabs.com/opencart/index.php?route=account/login

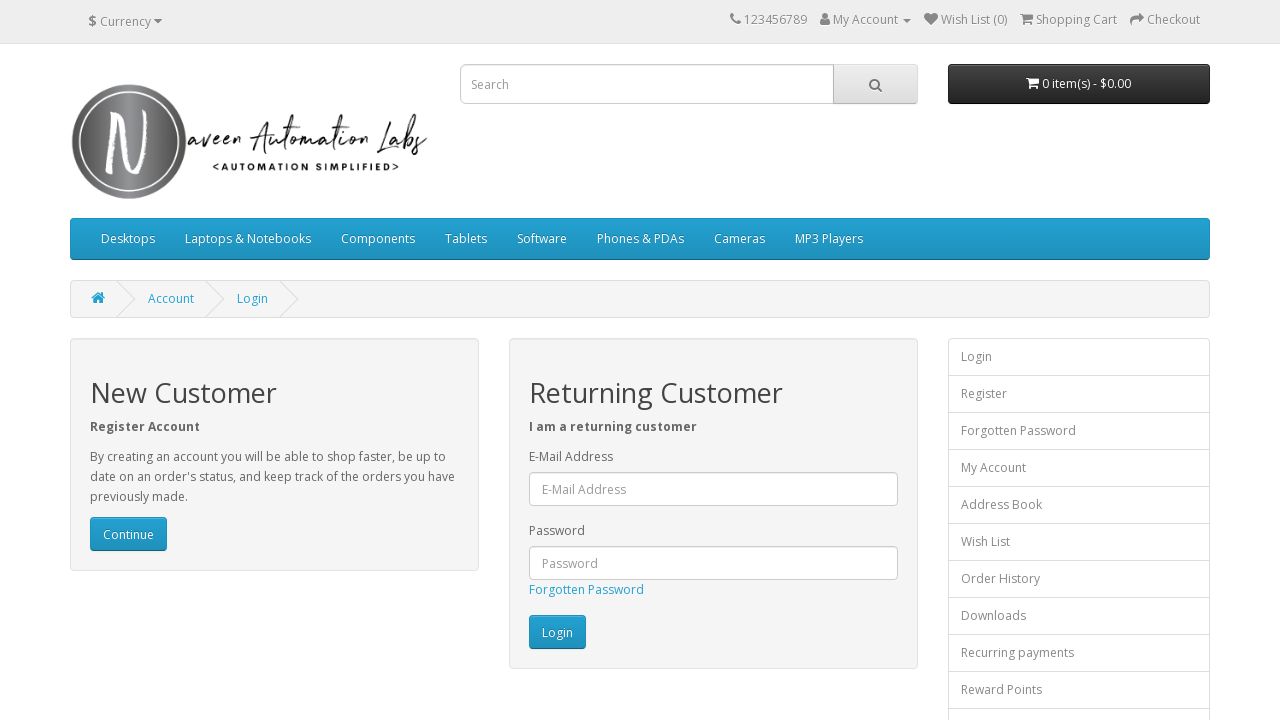

Navigated to OpenCart login page
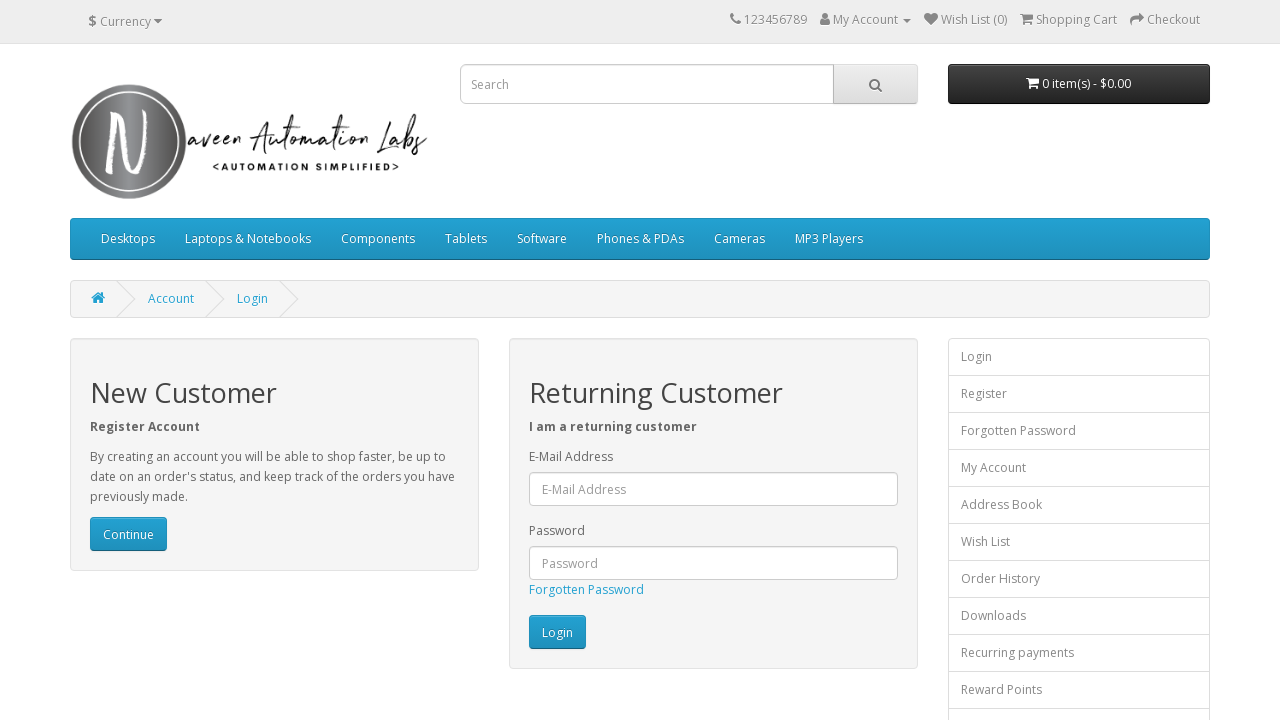

Filled email field with 'testuser2024@example.com' on #input-email
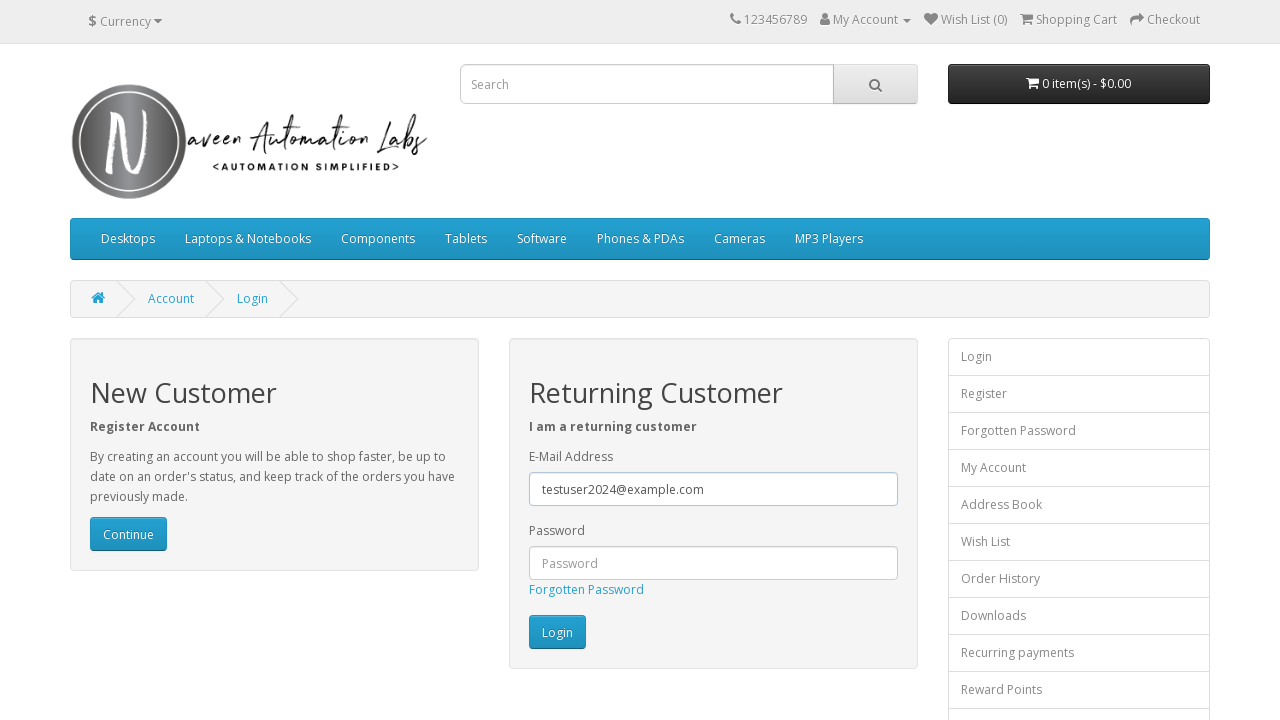

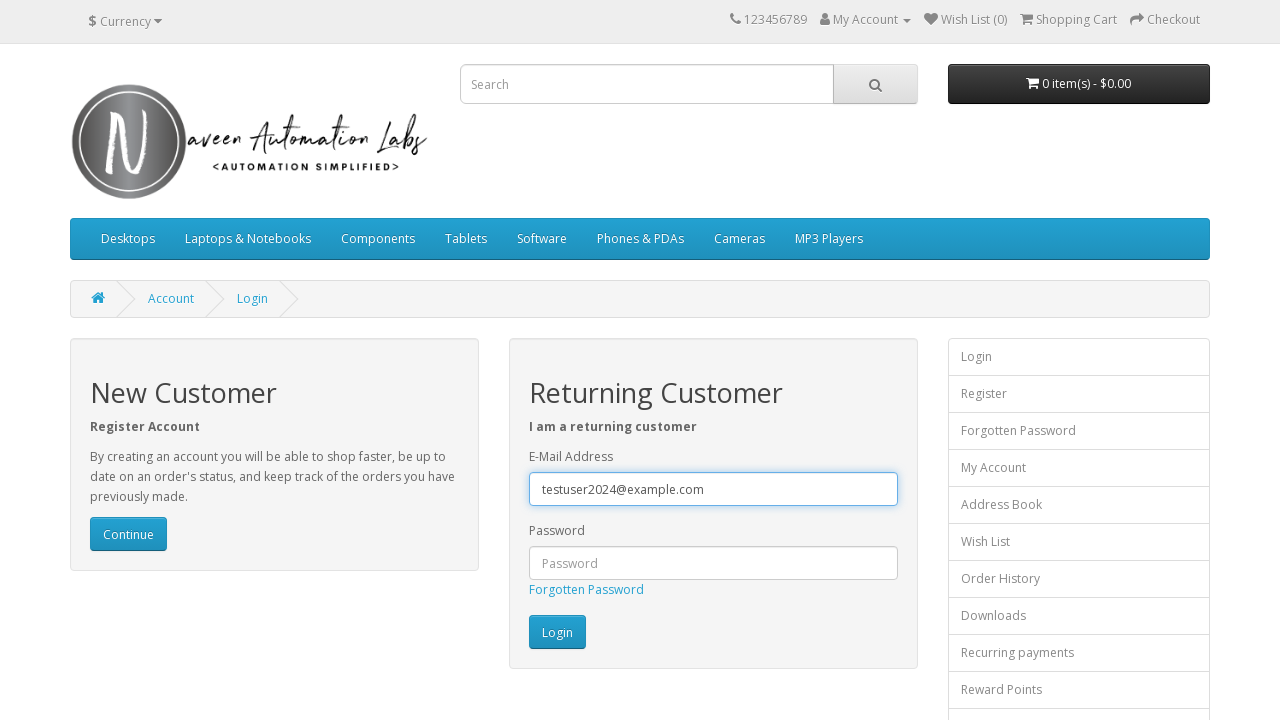